Tests if the date of birth input field has readonly attribute set to false

Starting URL: https://demoqa.com/automation-practice-form

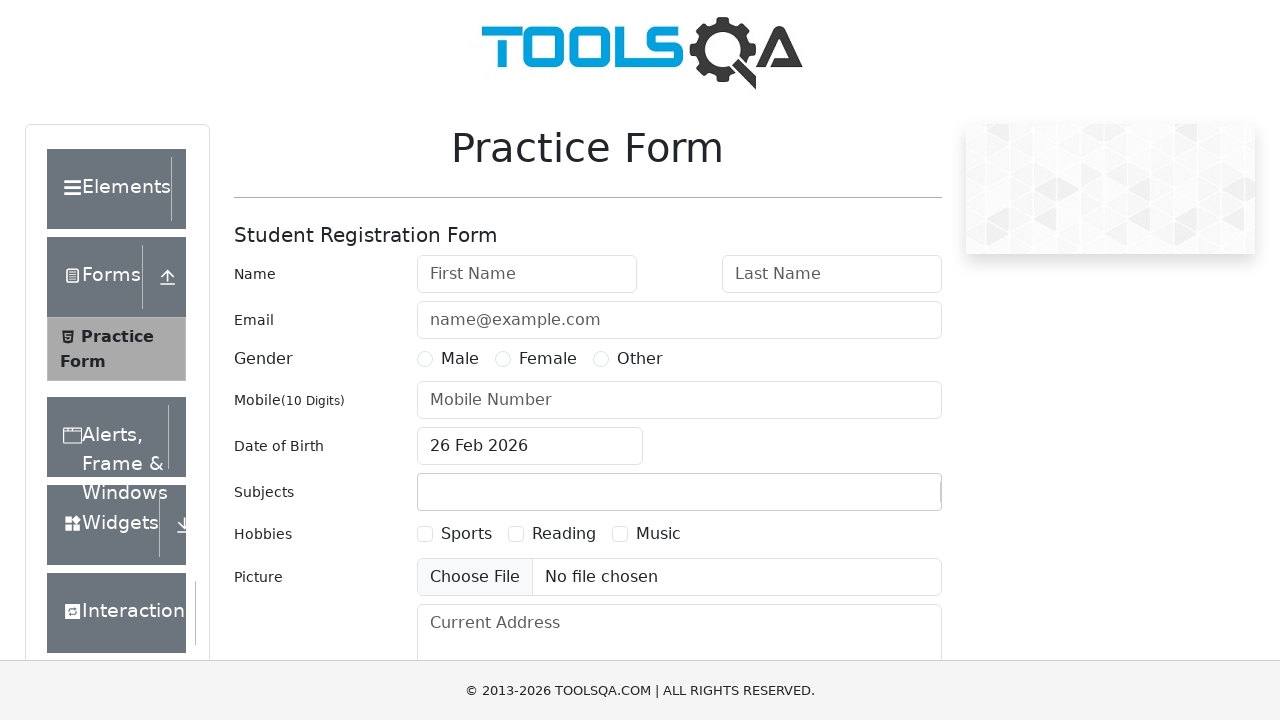

Navigated to automation practice form page
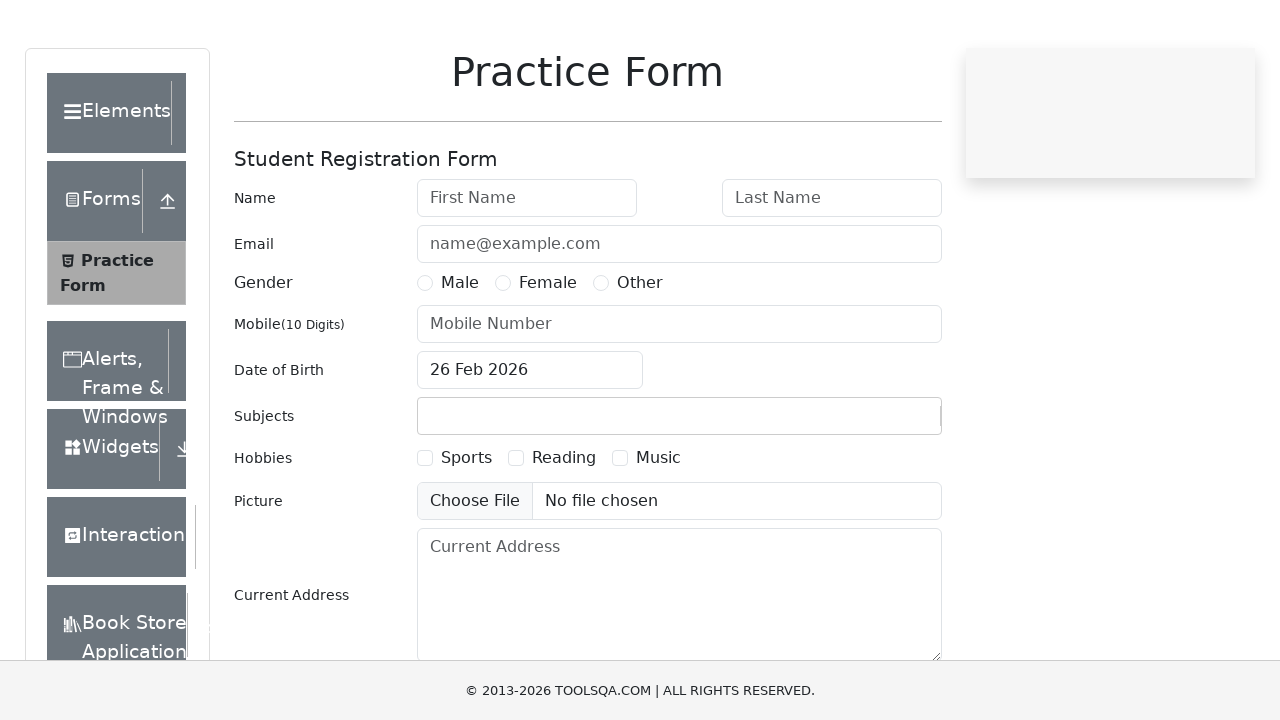

Located date of birth input field
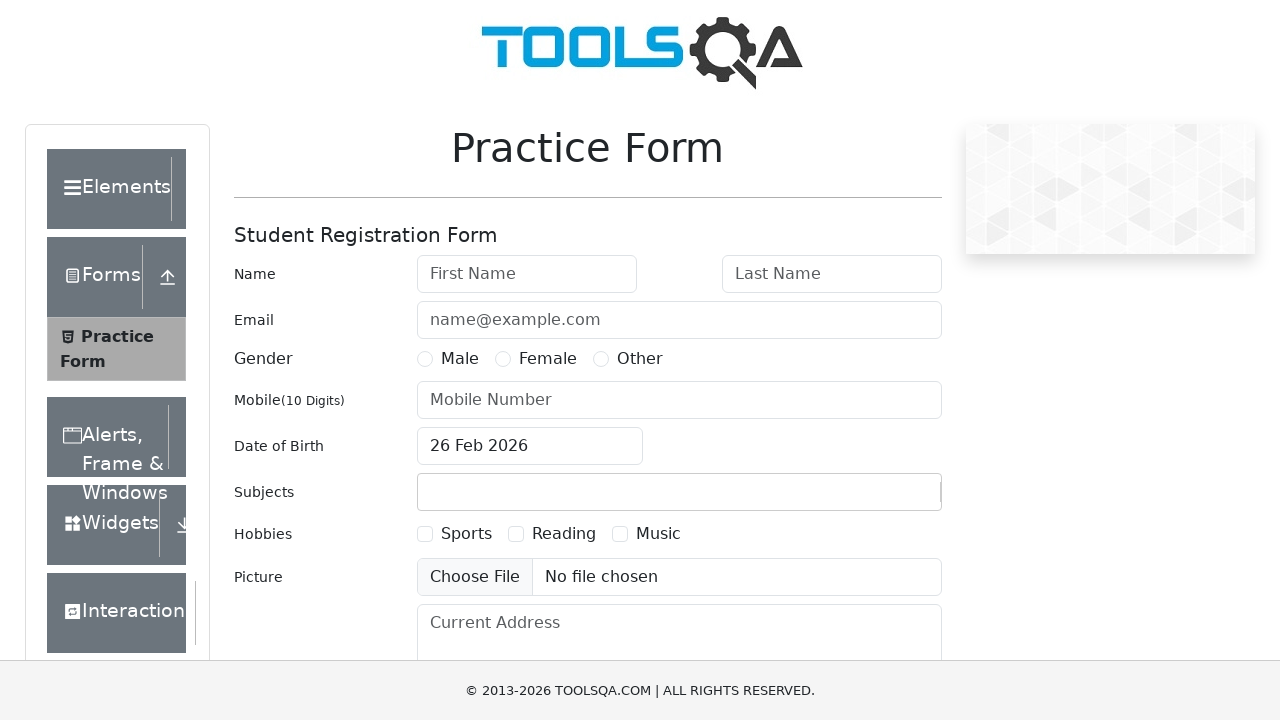

Retrieved readonly attribute value: None
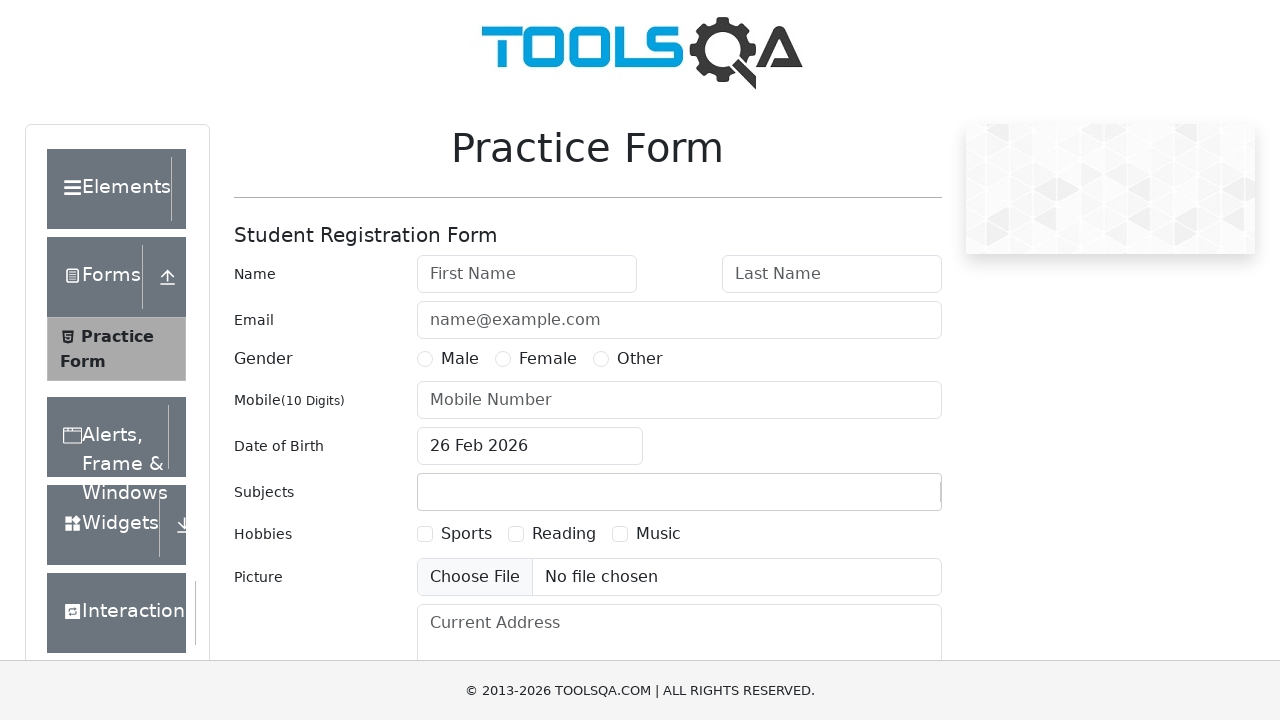

Assertion passed: date of birth field is not readonly
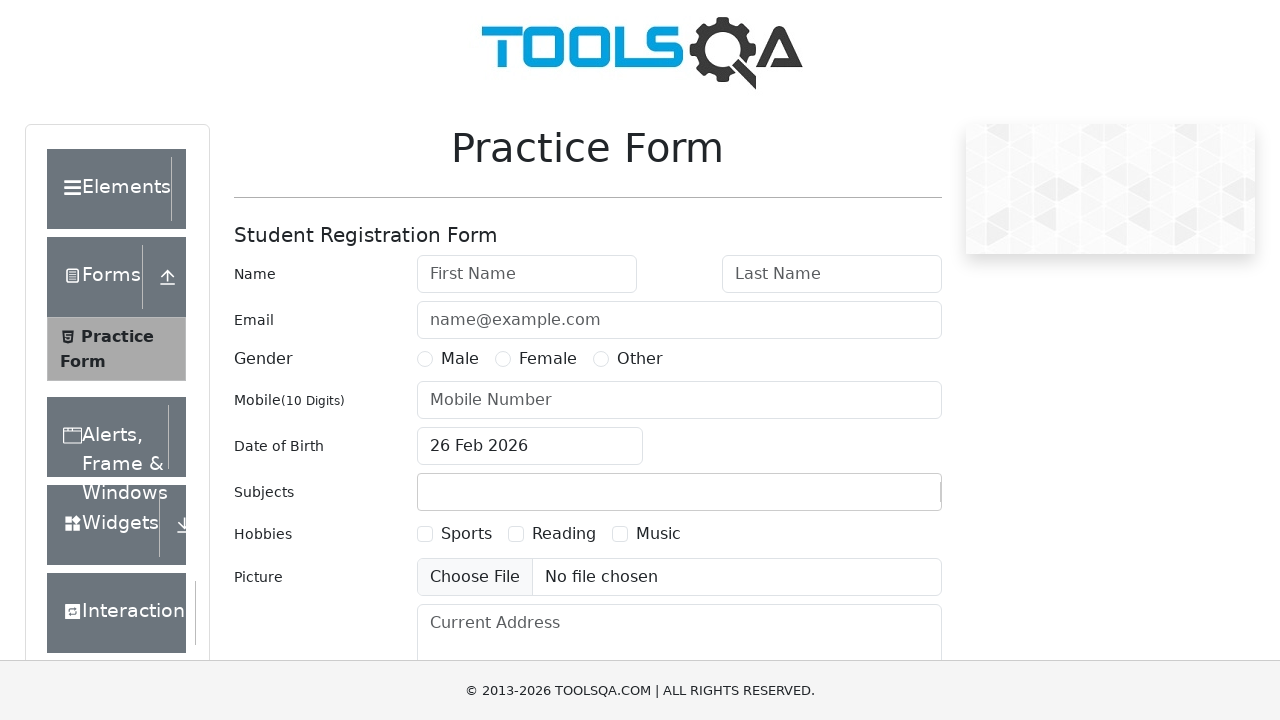

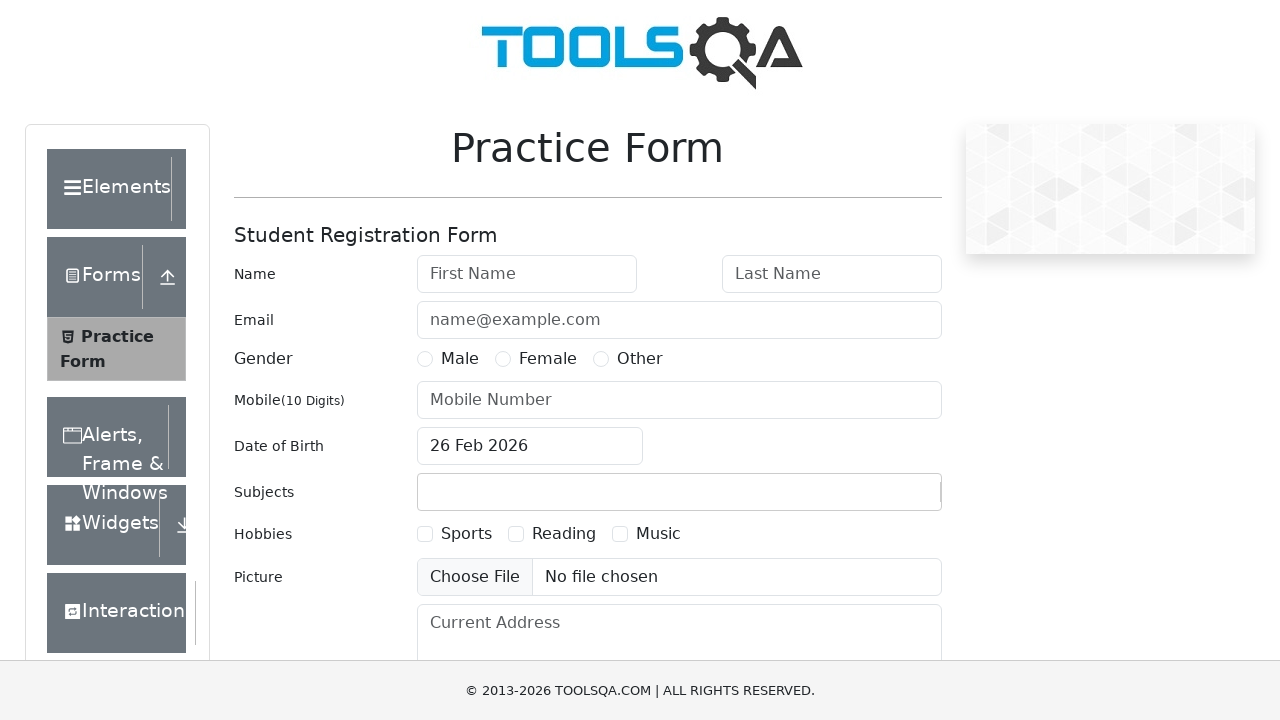